Tests the price sorting functionality by selecting price sort option from dropdown and verifying prices are reordered

Starting URL: https://fspacheco.github.io/rpa-challenge/kirjakauppa.html

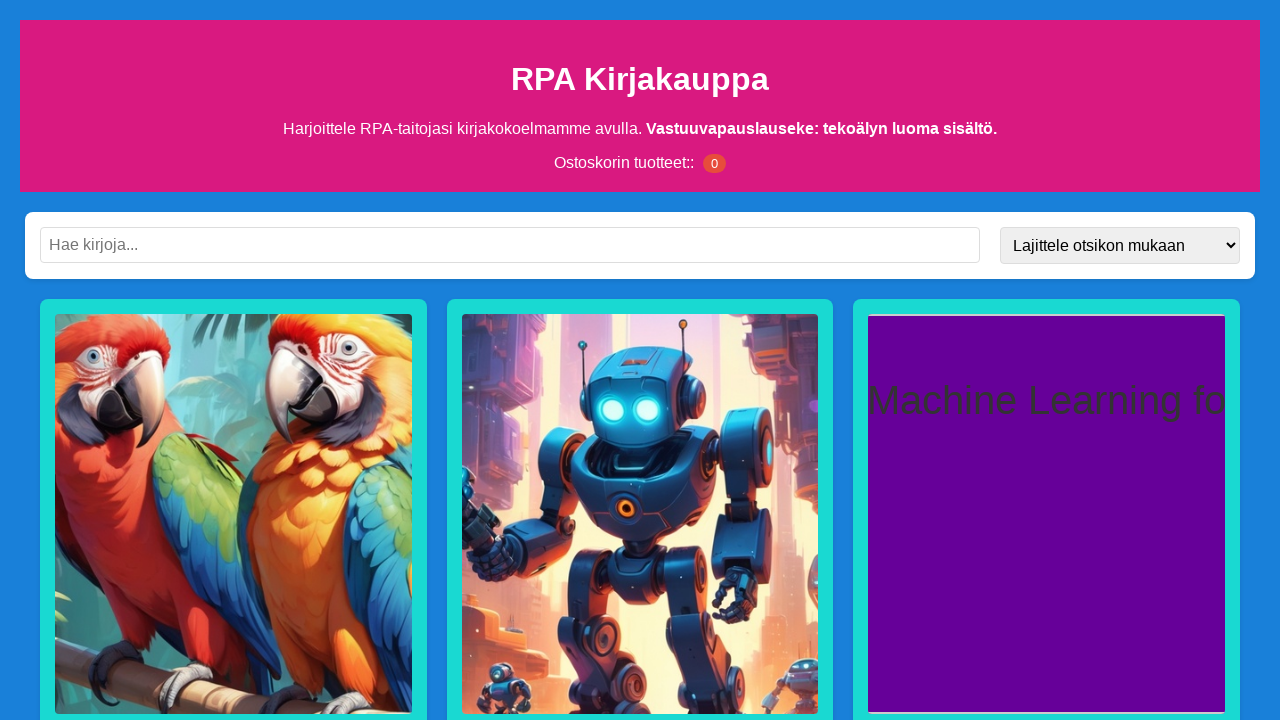

Selected price sort option from dropdown on #sortSelect
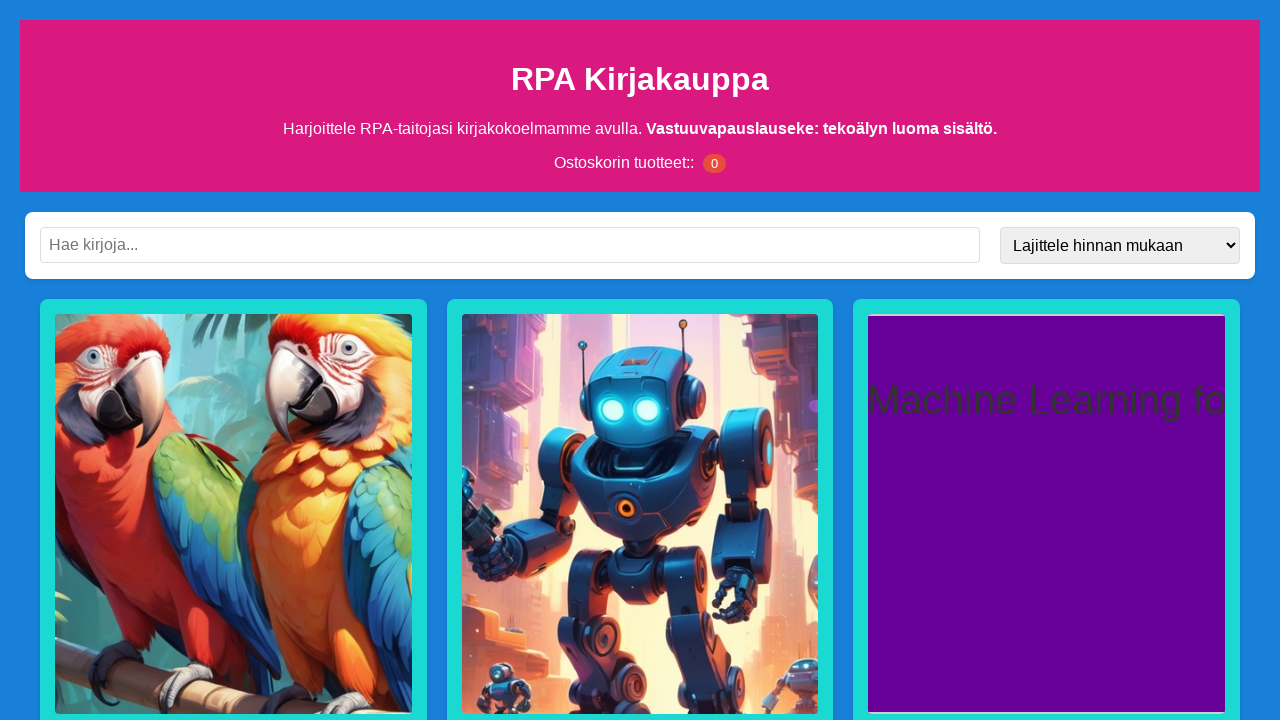

Prices loaded after sorting by price
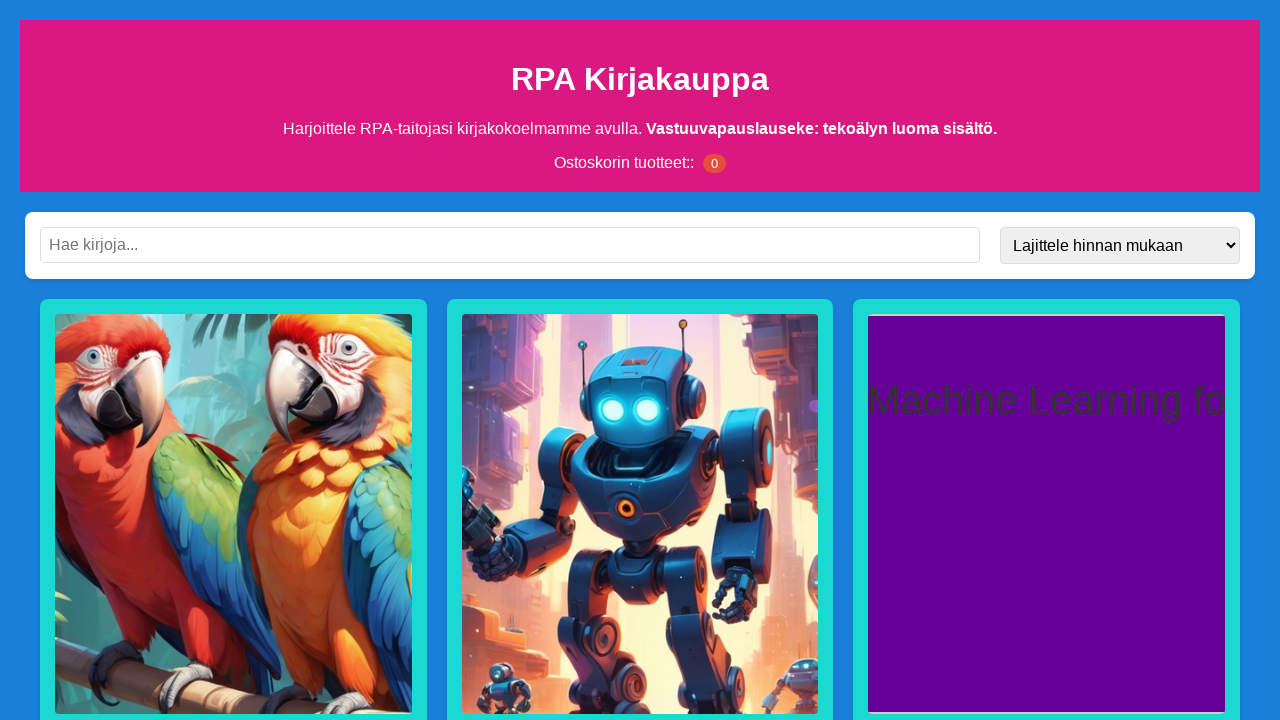

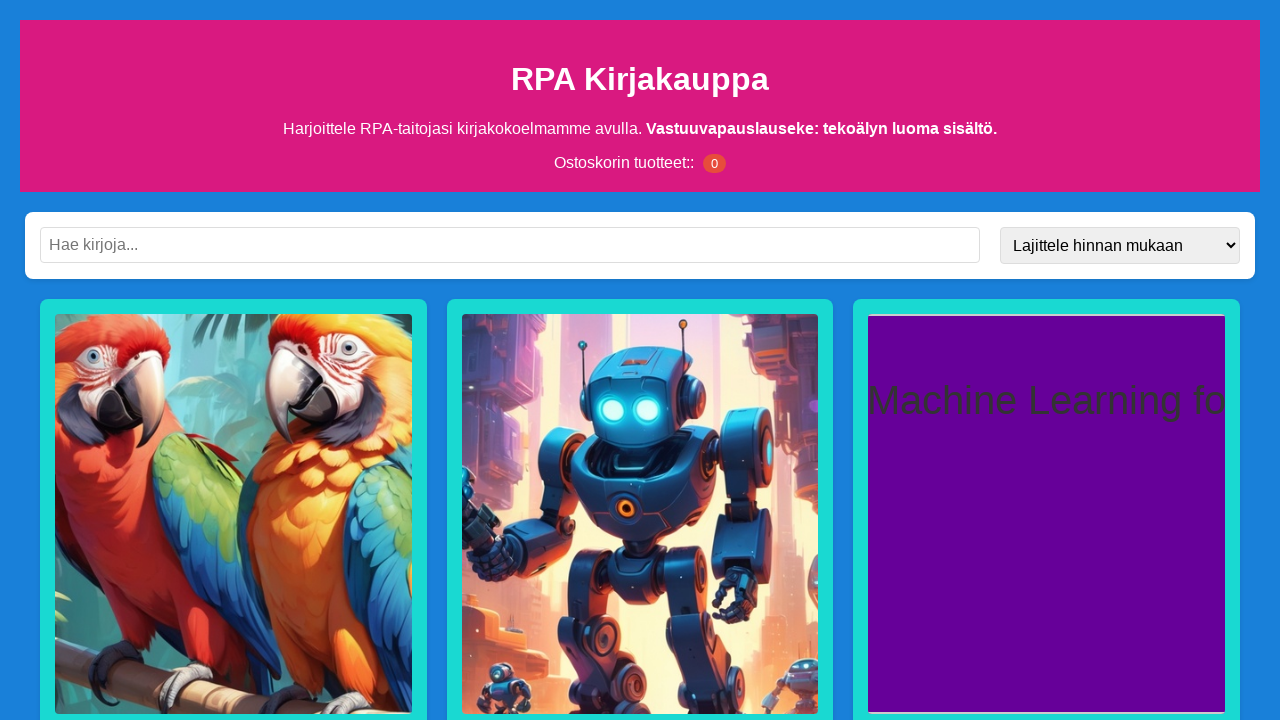